Tests dynamic loading using a helper method pattern - clicks Start button and verifies Hello World text appears

Starting URL: https://the-internet.herokuapp.com/dynamic_loading/1

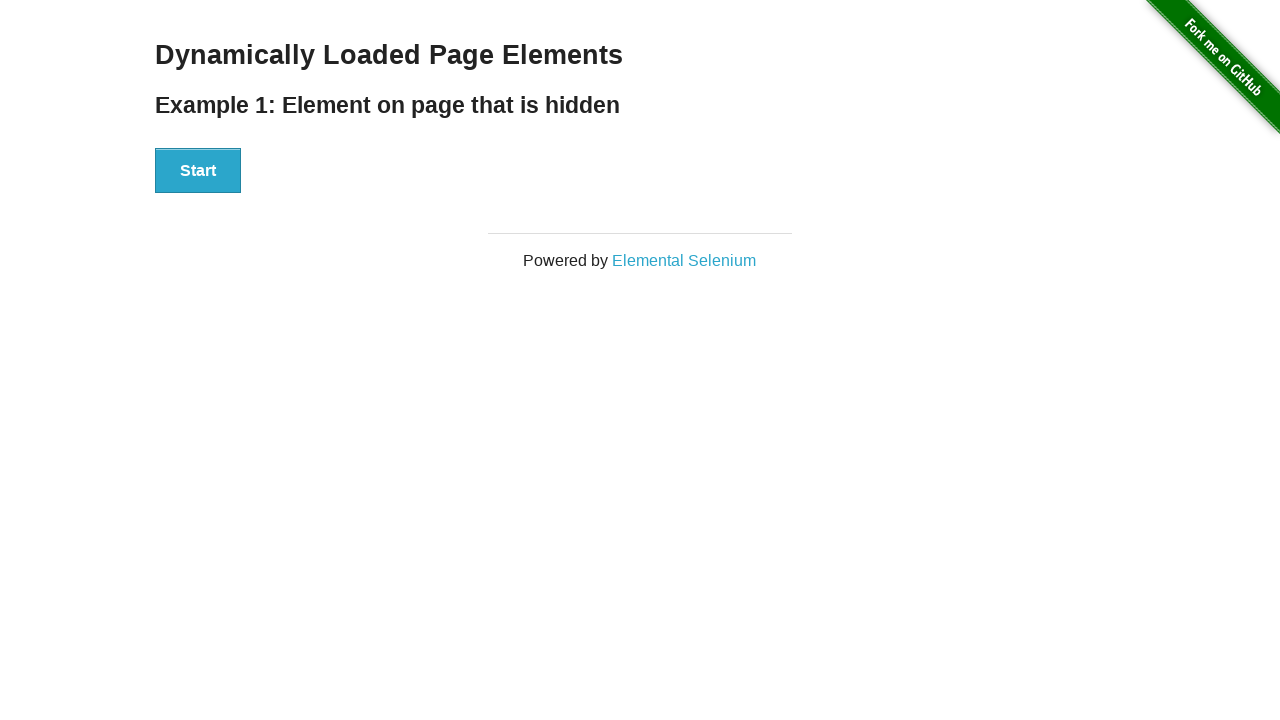

Clicked Start button to initiate dynamic loading at (198, 171) on xpath=//button
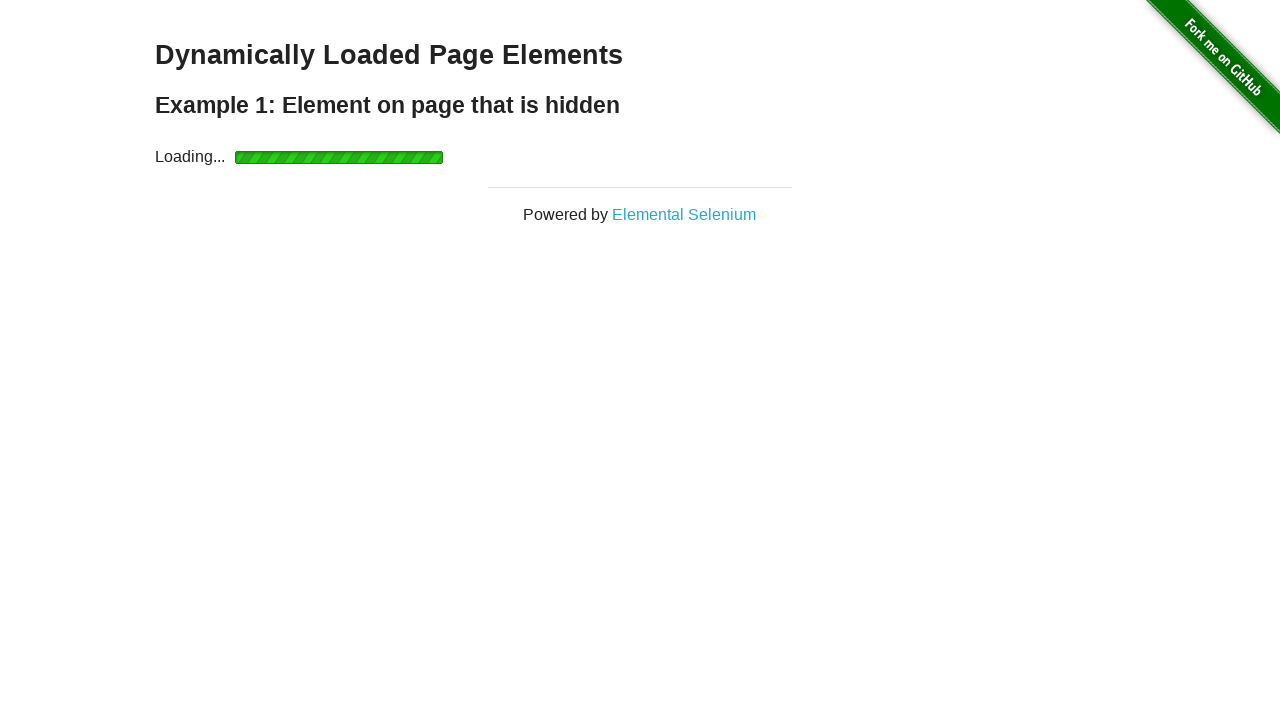

Hello World text element became visible
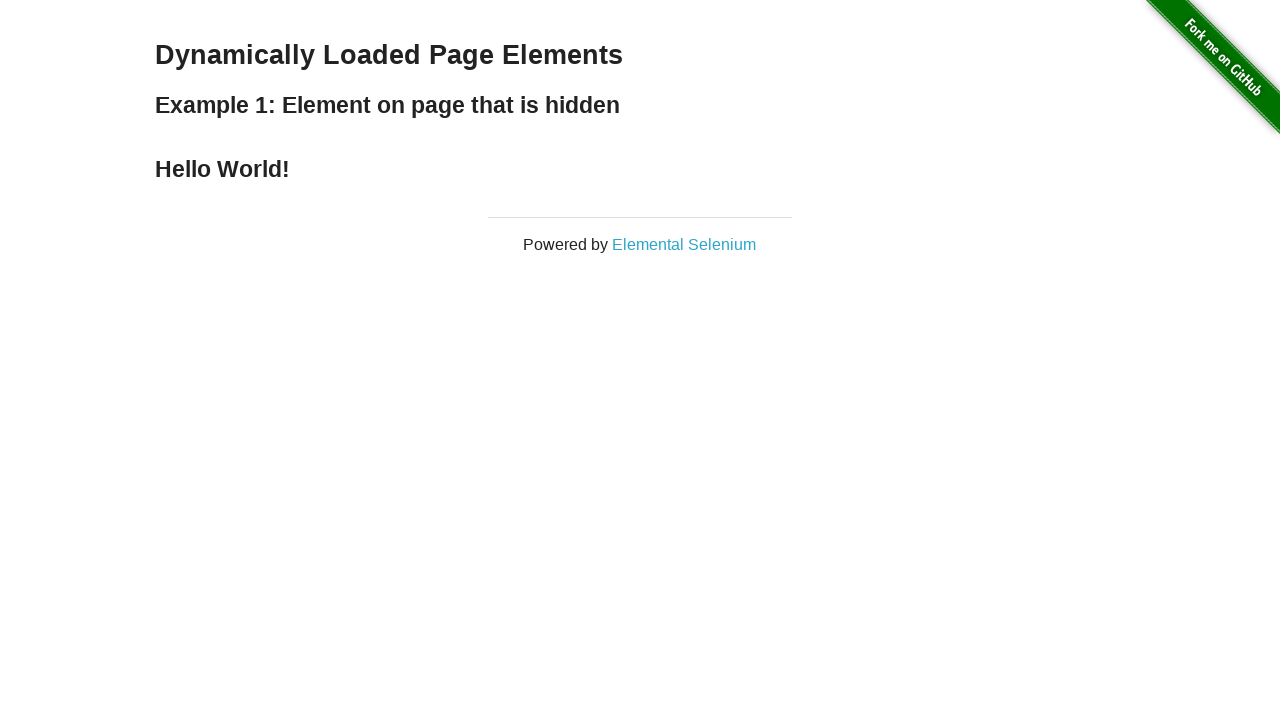

Located Hello World text element
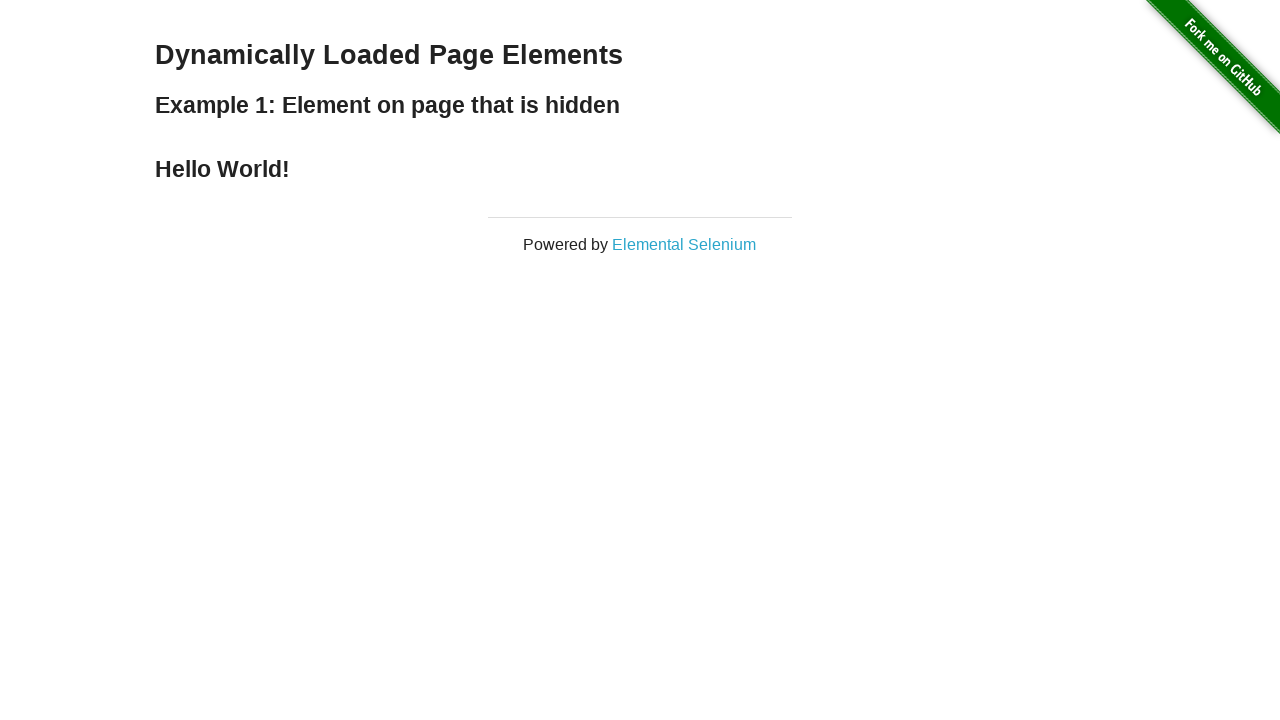

Verified Hello World text content is correct
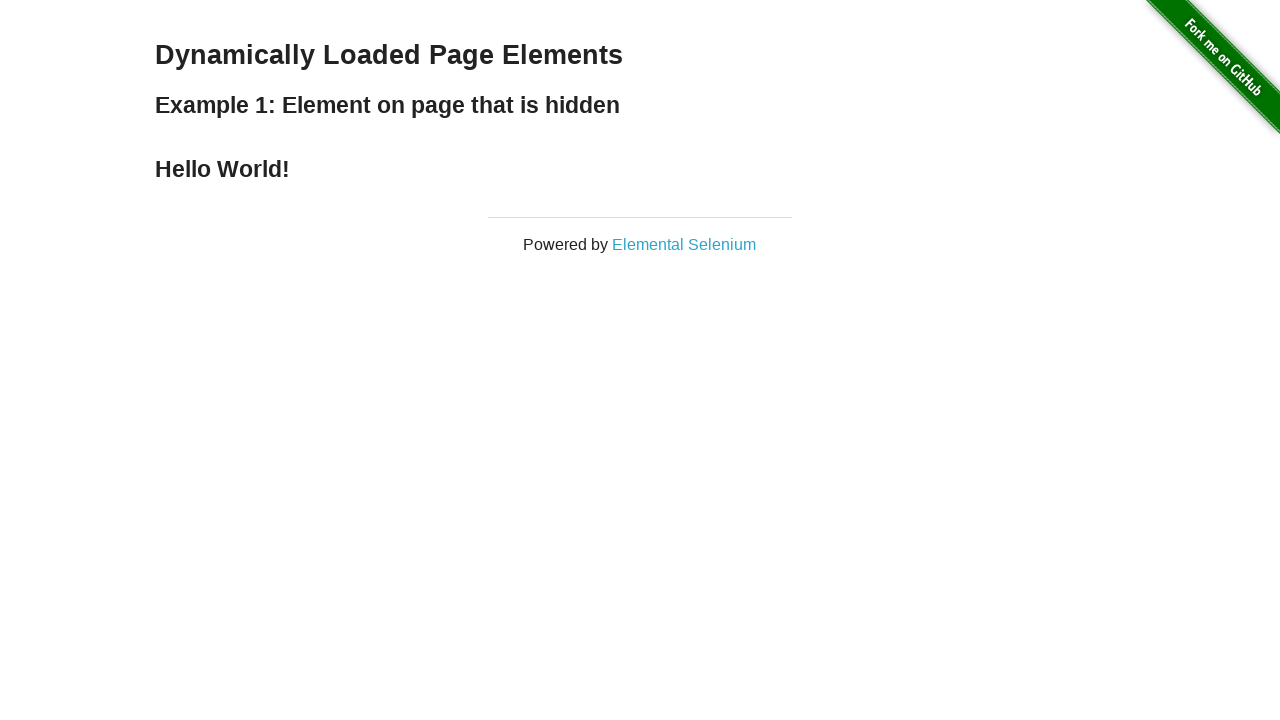

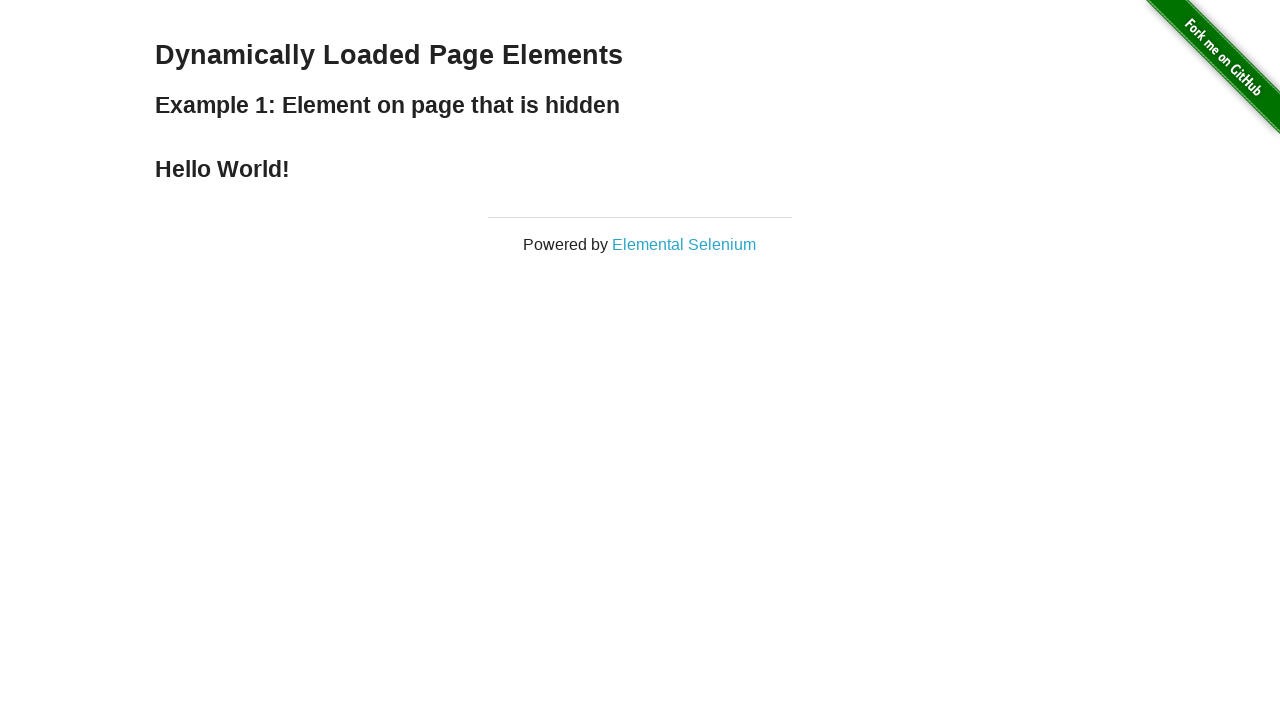